Tests browser back button navigation between filter views

Starting URL: https://demo.playwright.dev/todomvc

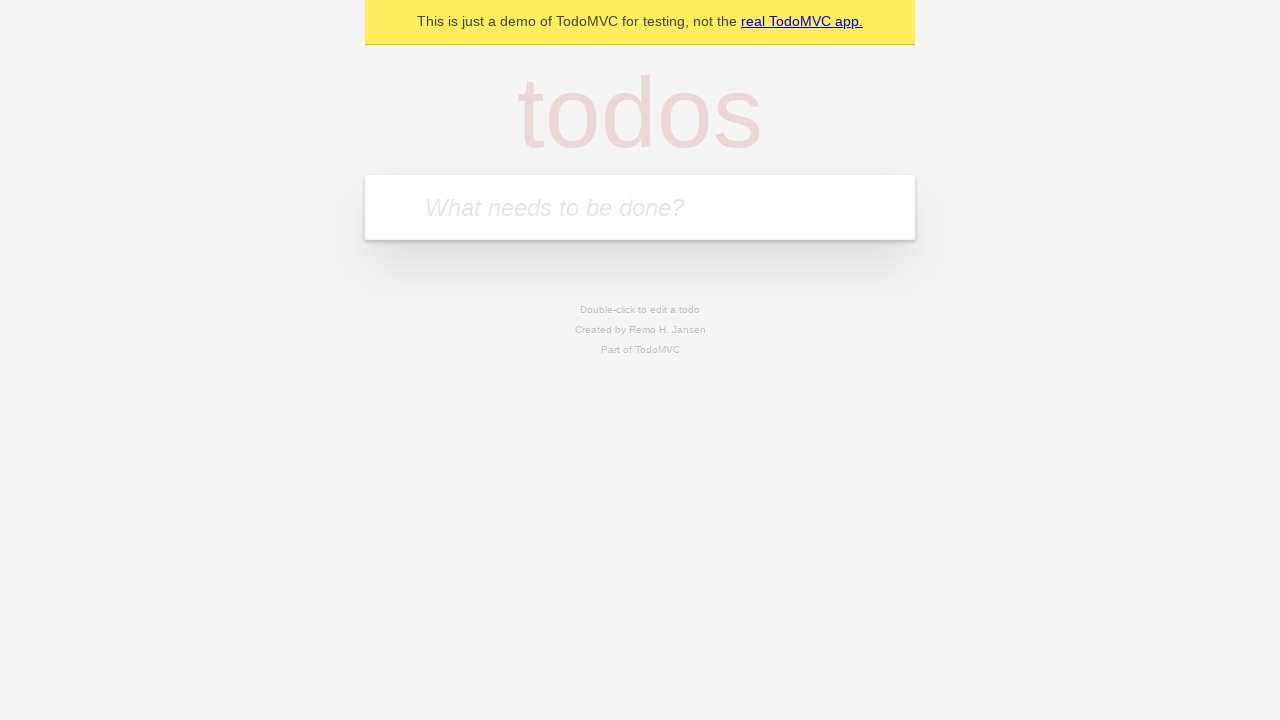

Filled todo input with 'buy some cheese' on internal:attr=[placeholder="What needs to be done?"i]
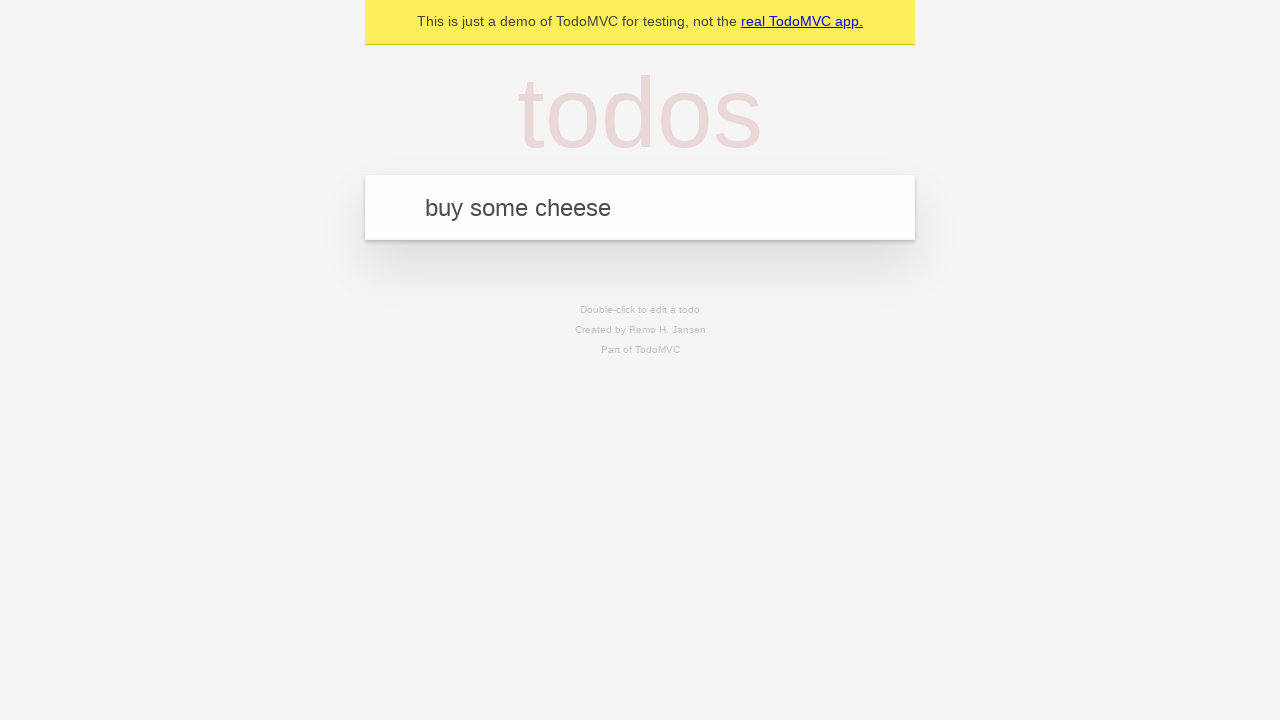

Pressed Enter to create first todo on internal:attr=[placeholder="What needs to be done?"i]
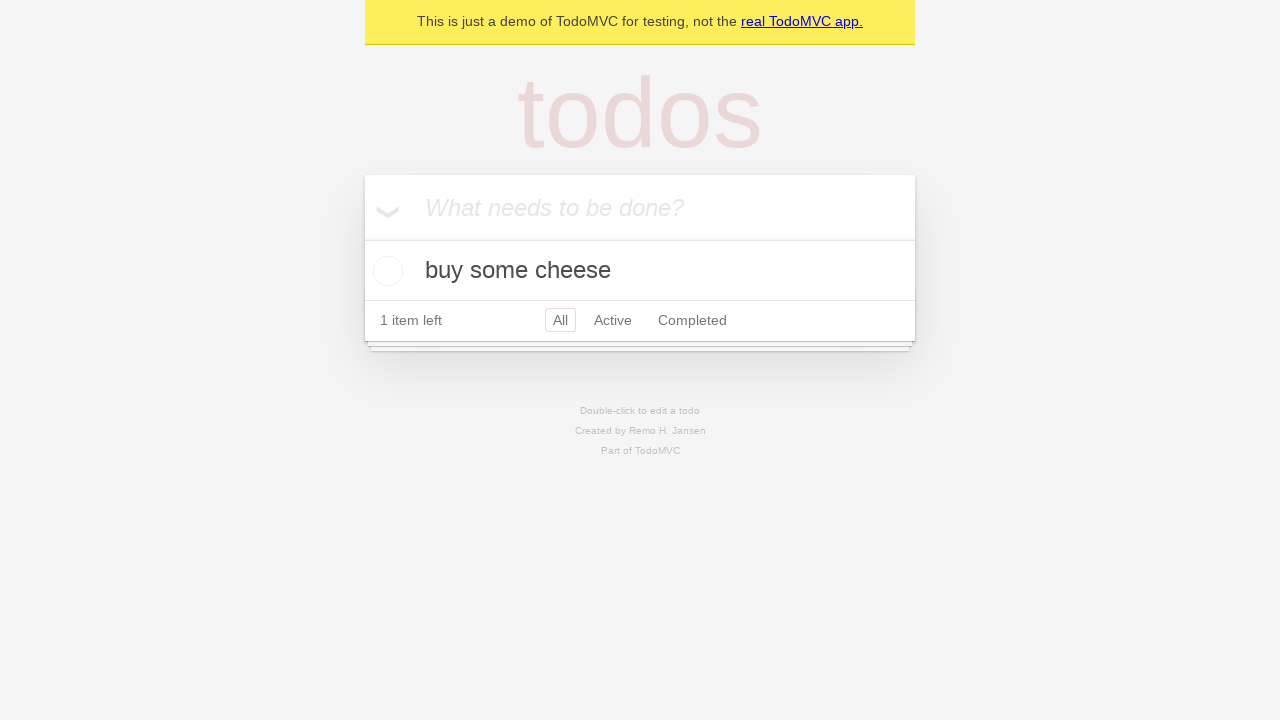

Filled todo input with 'feed the cat' on internal:attr=[placeholder="What needs to be done?"i]
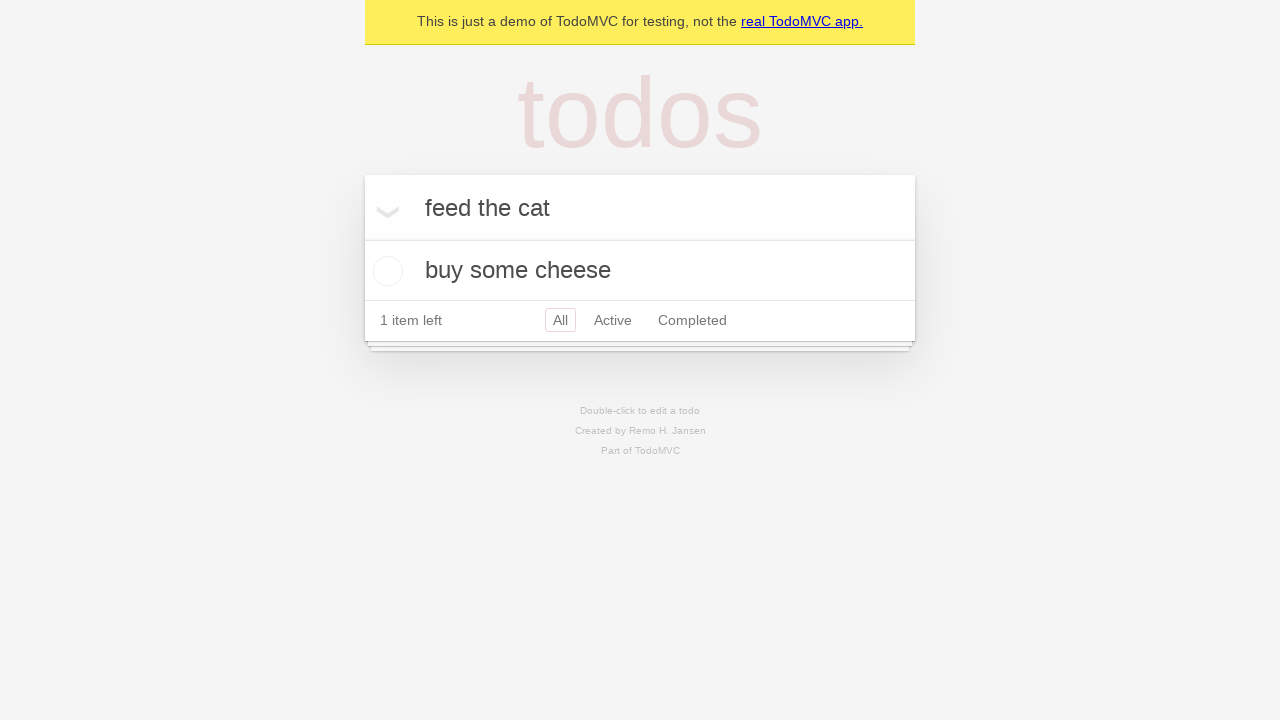

Pressed Enter to create second todo on internal:attr=[placeholder="What needs to be done?"i]
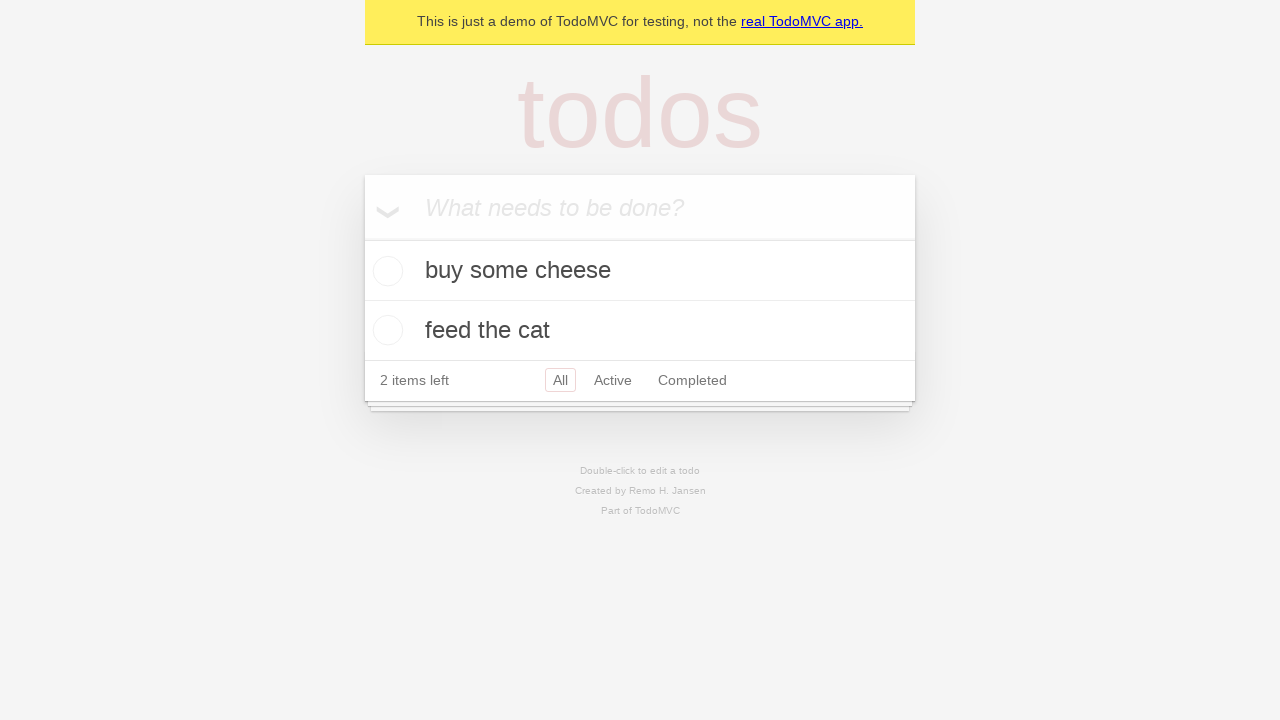

Filled todo input with 'book a doctors appointment' on internal:attr=[placeholder="What needs to be done?"i]
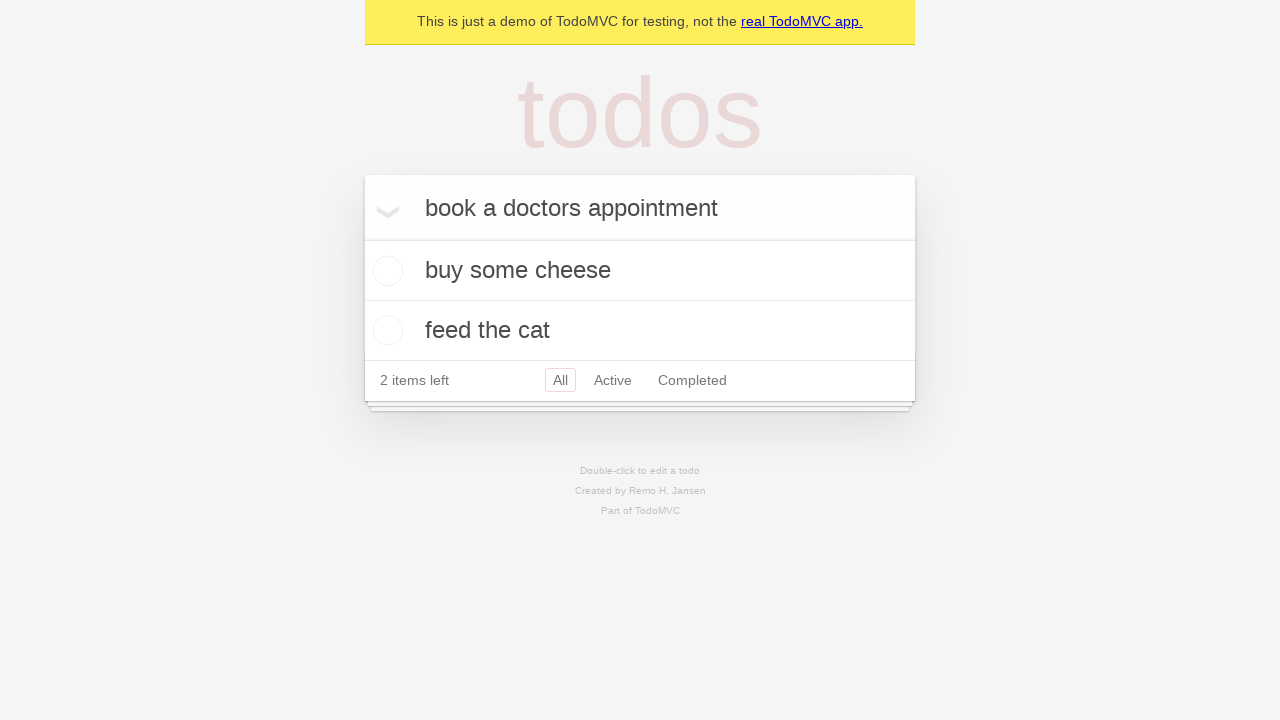

Pressed Enter to create third todo on internal:attr=[placeholder="What needs to be done?"i]
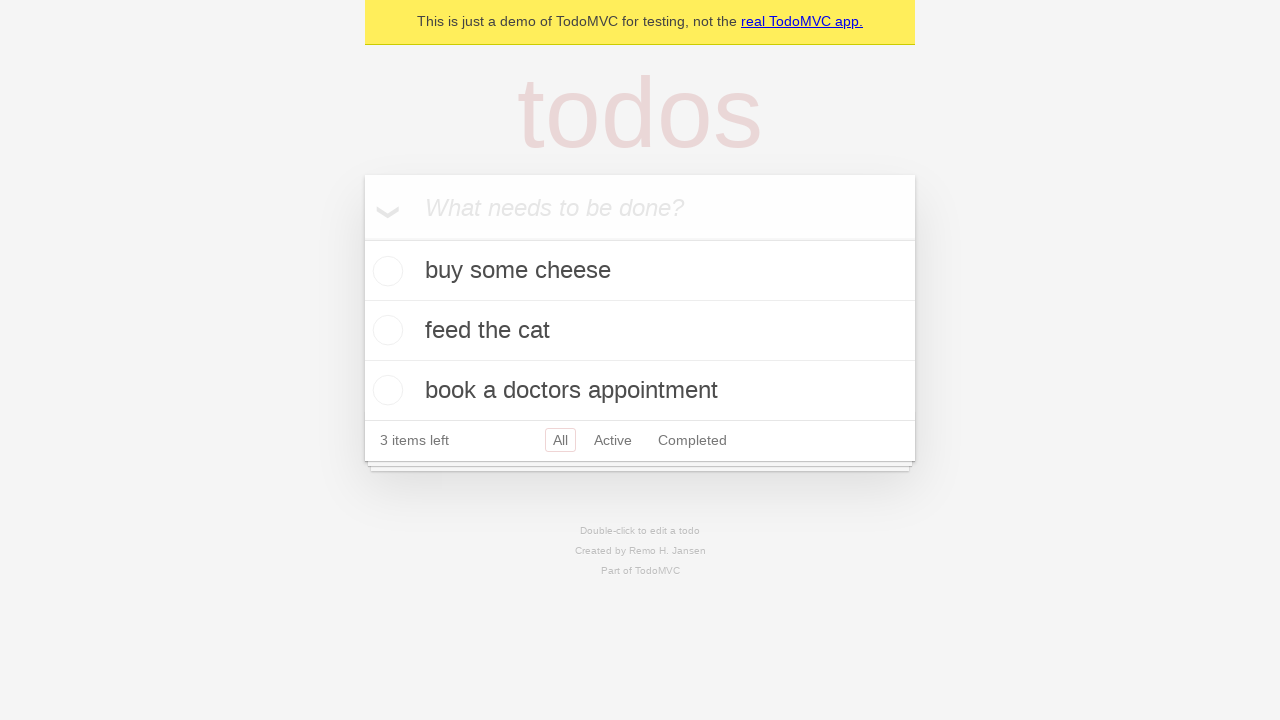

Checked the second todo item at (385, 330) on internal:testid=[data-testid="todo-item"s] >> nth=1 >> internal:role=checkbox
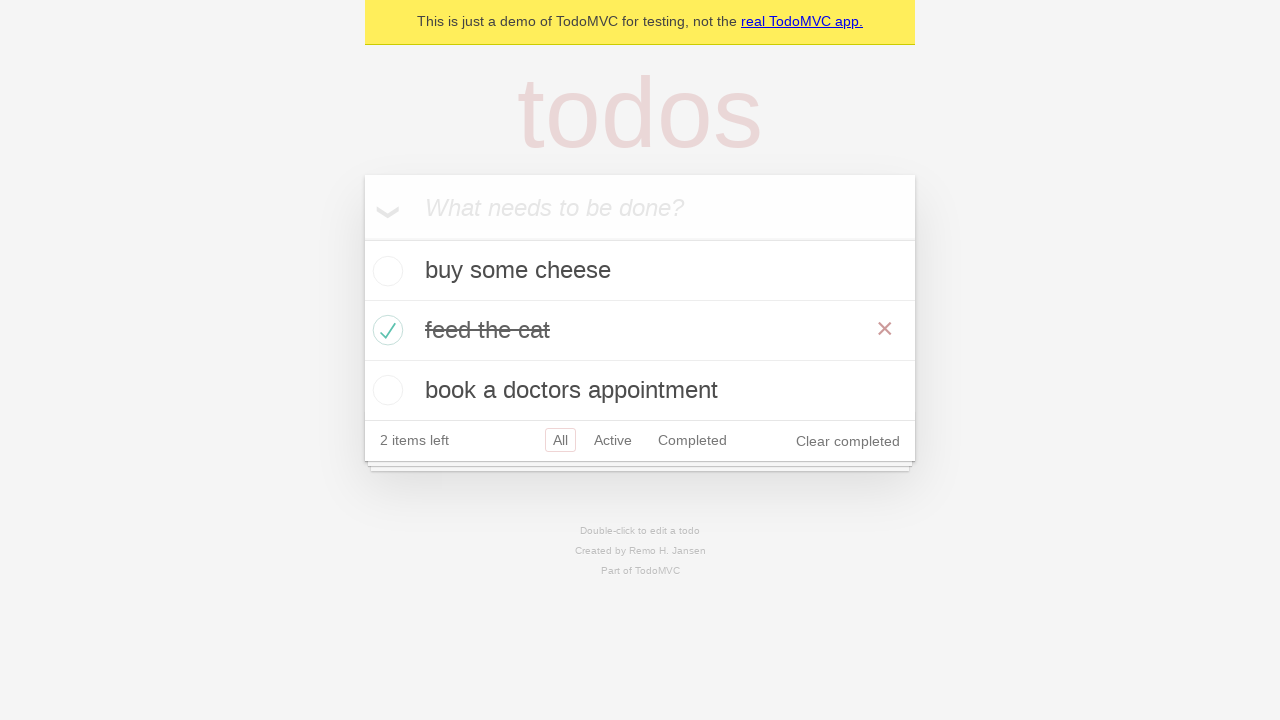

Clicked 'All' filter link at (560, 440) on internal:role=link[name="All"i]
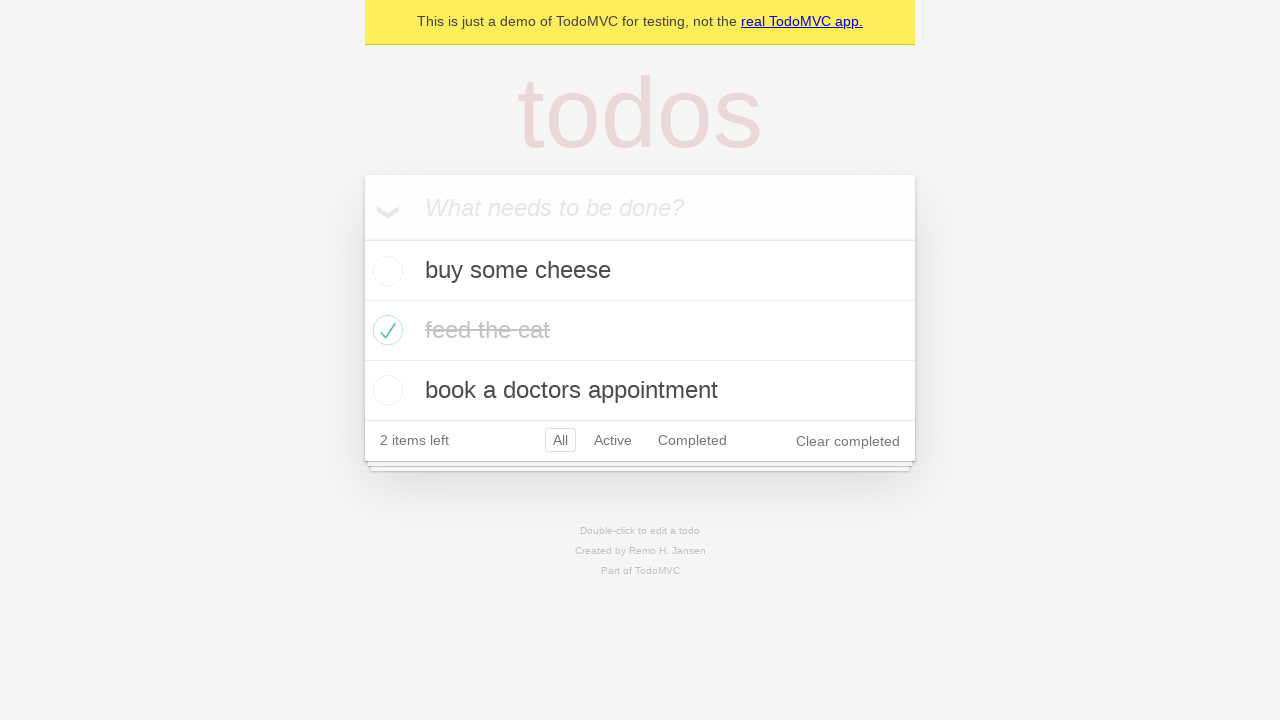

Clicked 'Active' filter link at (613, 440) on internal:role=link[name="Active"i]
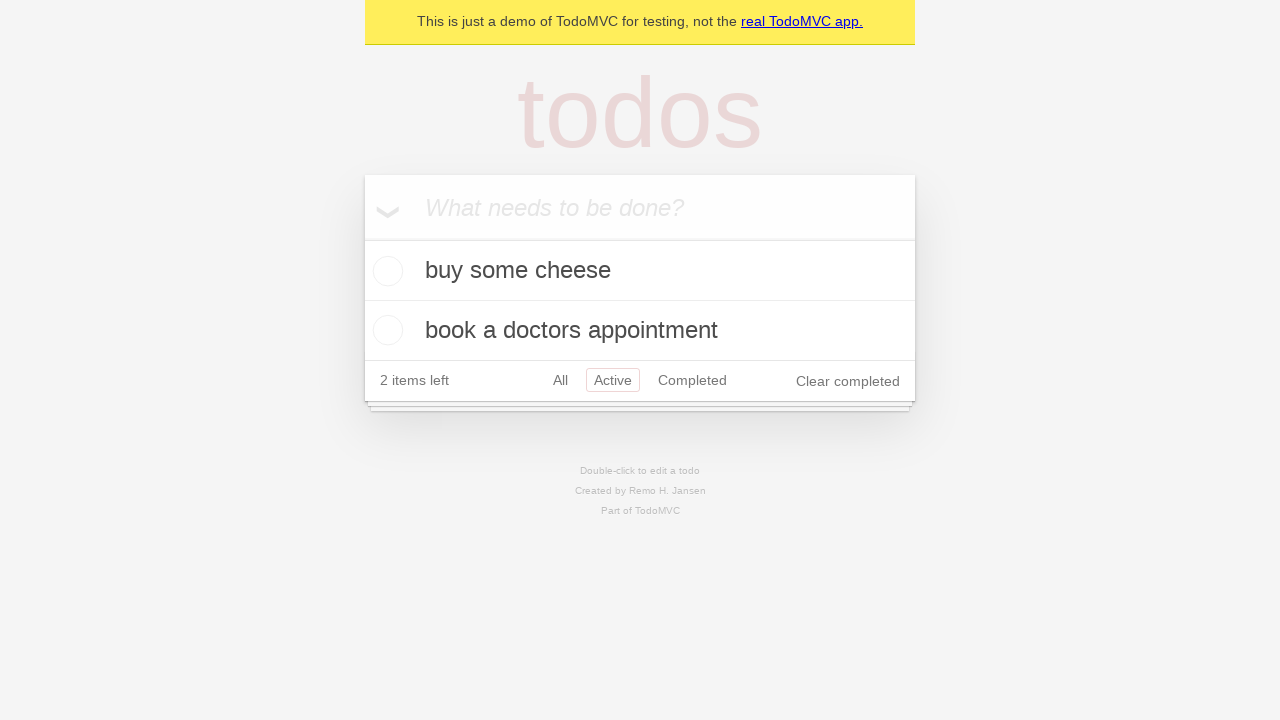

Clicked 'Completed' filter link at (692, 380) on internal:role=link[name="Completed"i]
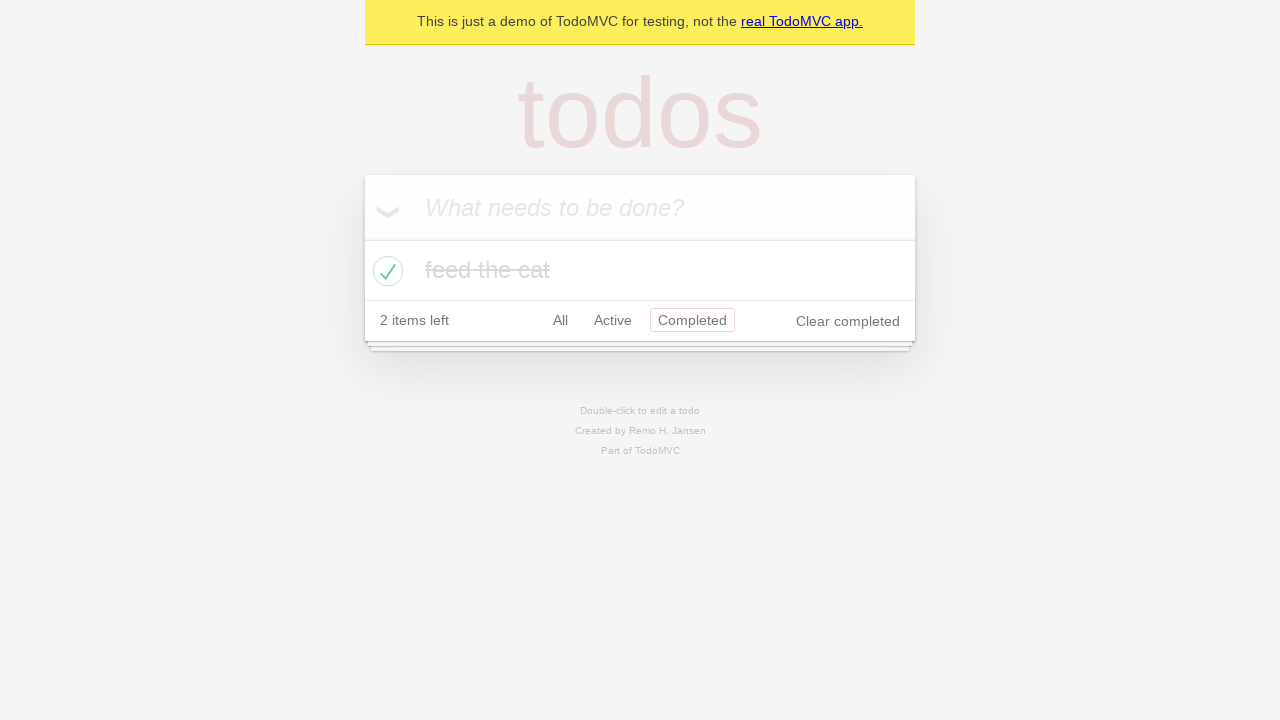

Navigated back from Completed filter (should be at Active filter)
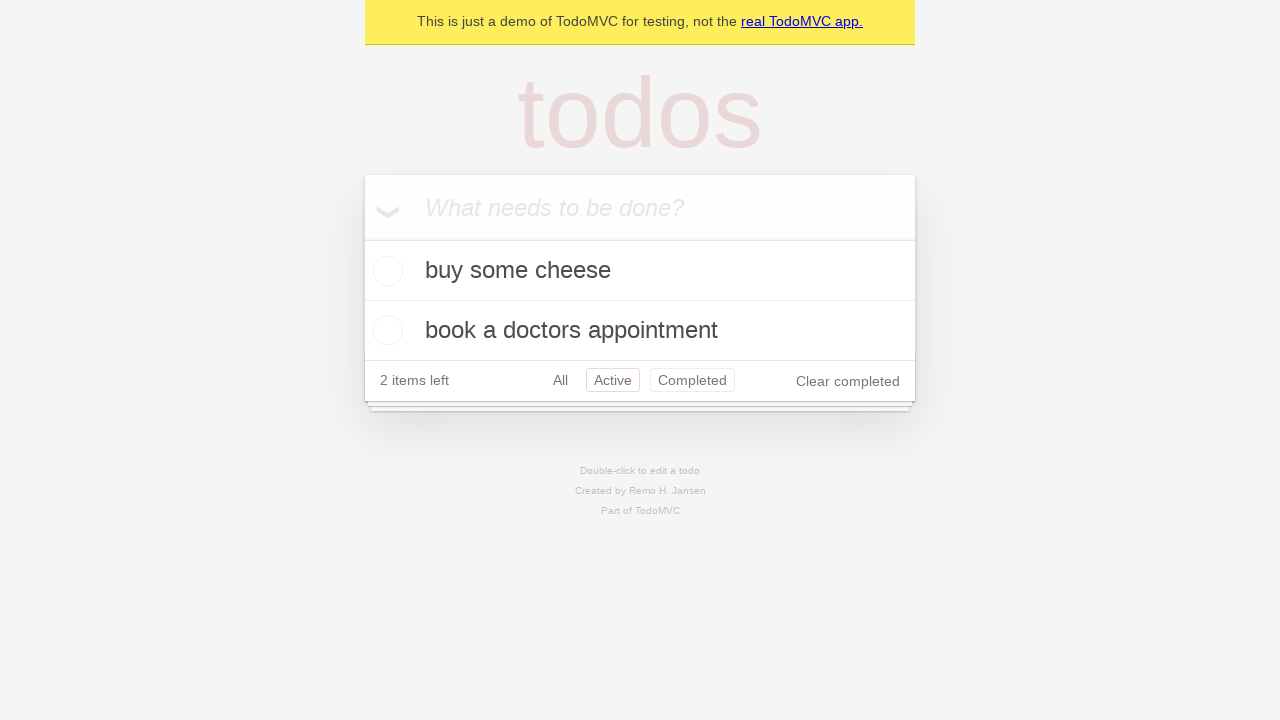

Navigated back from Active filter (should be at All filter)
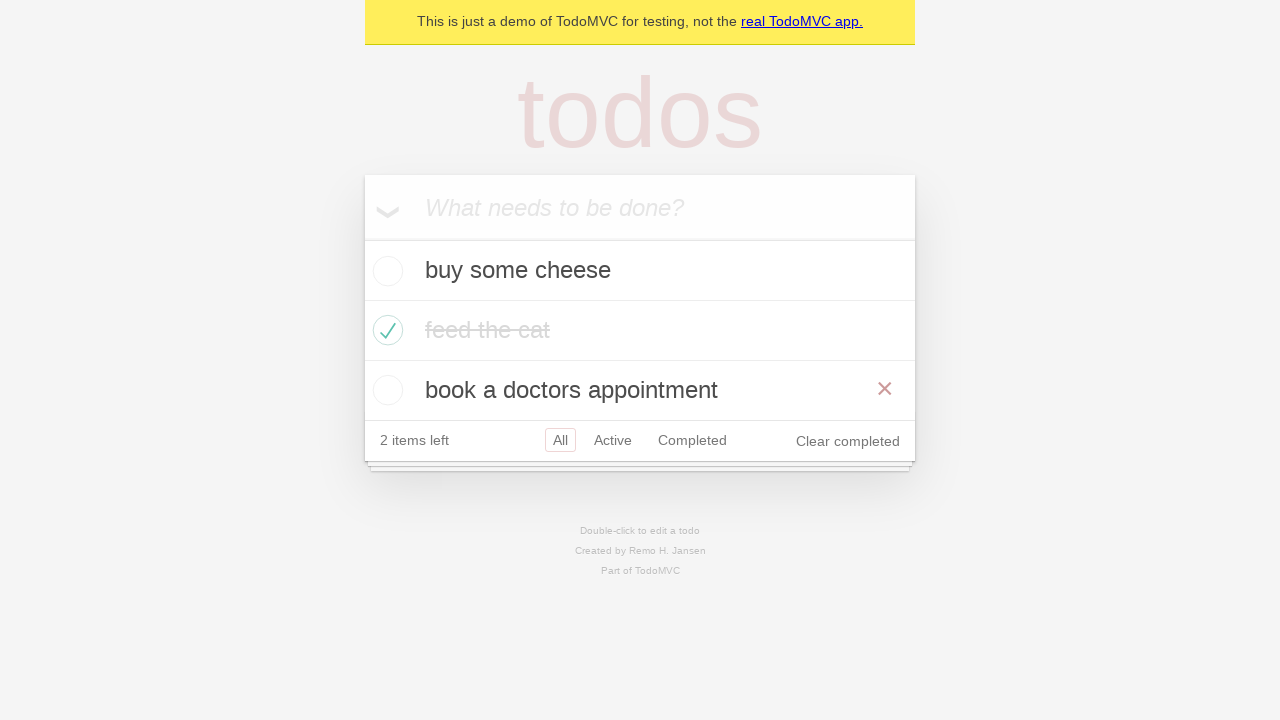

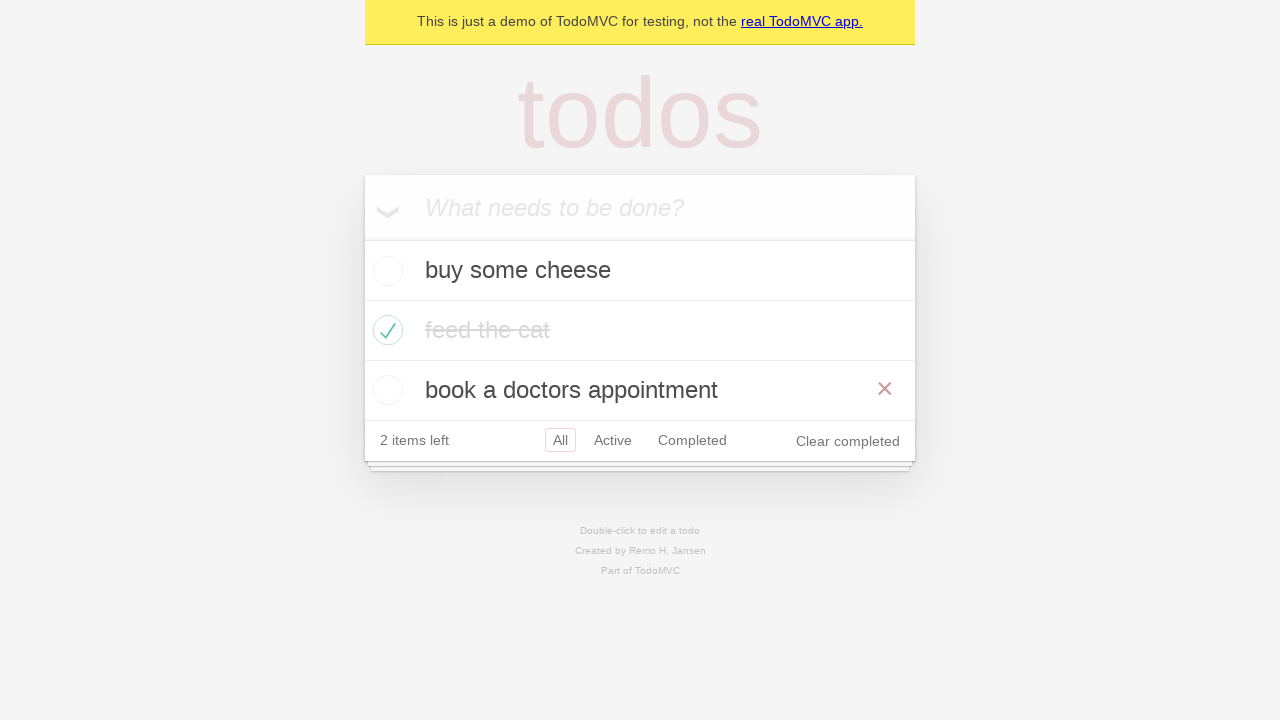